Navigates to the PayPal homepage and waits for the page to load

Starting URL: https://www.paypal.com

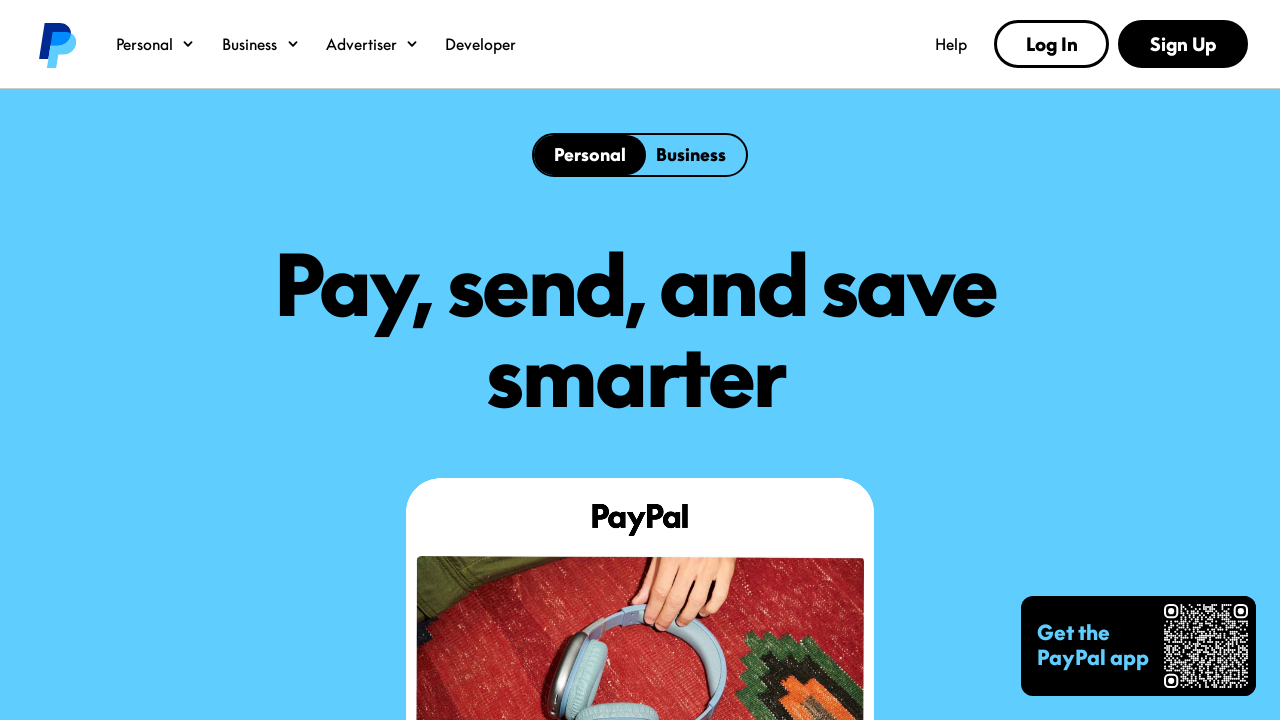

Navigated to PayPal homepage
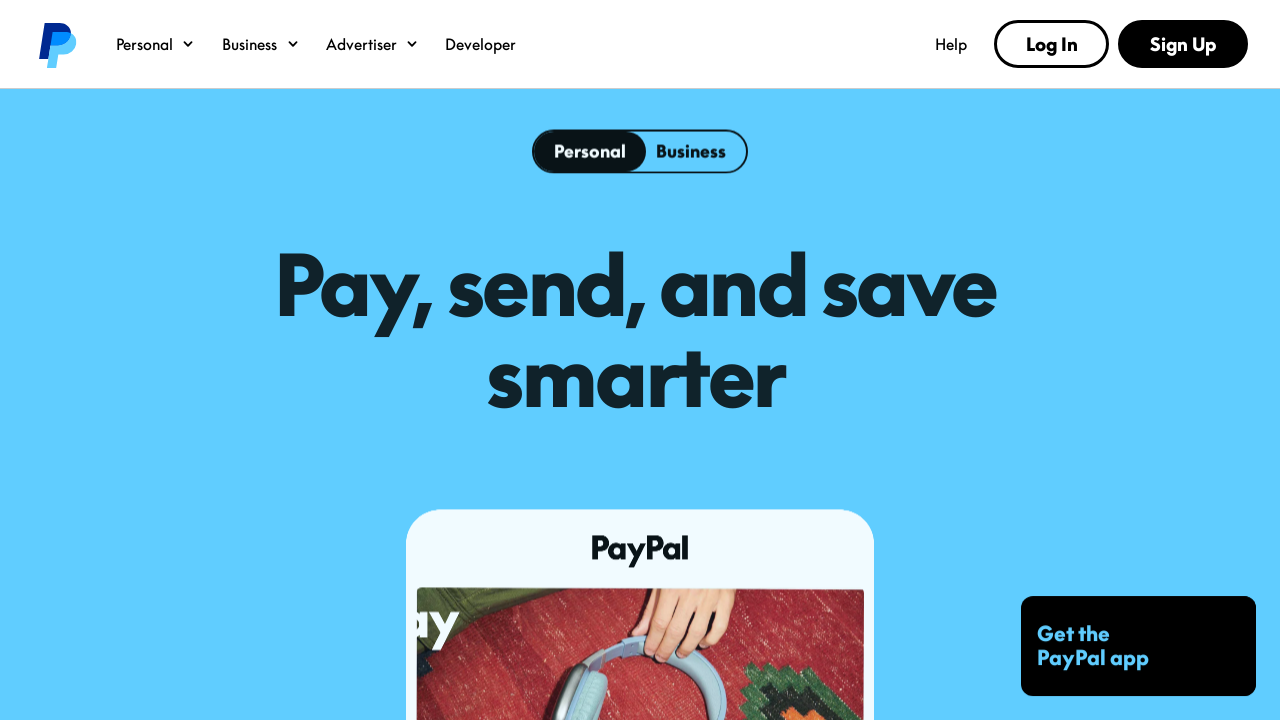

PagePal homepage DOM content loaded
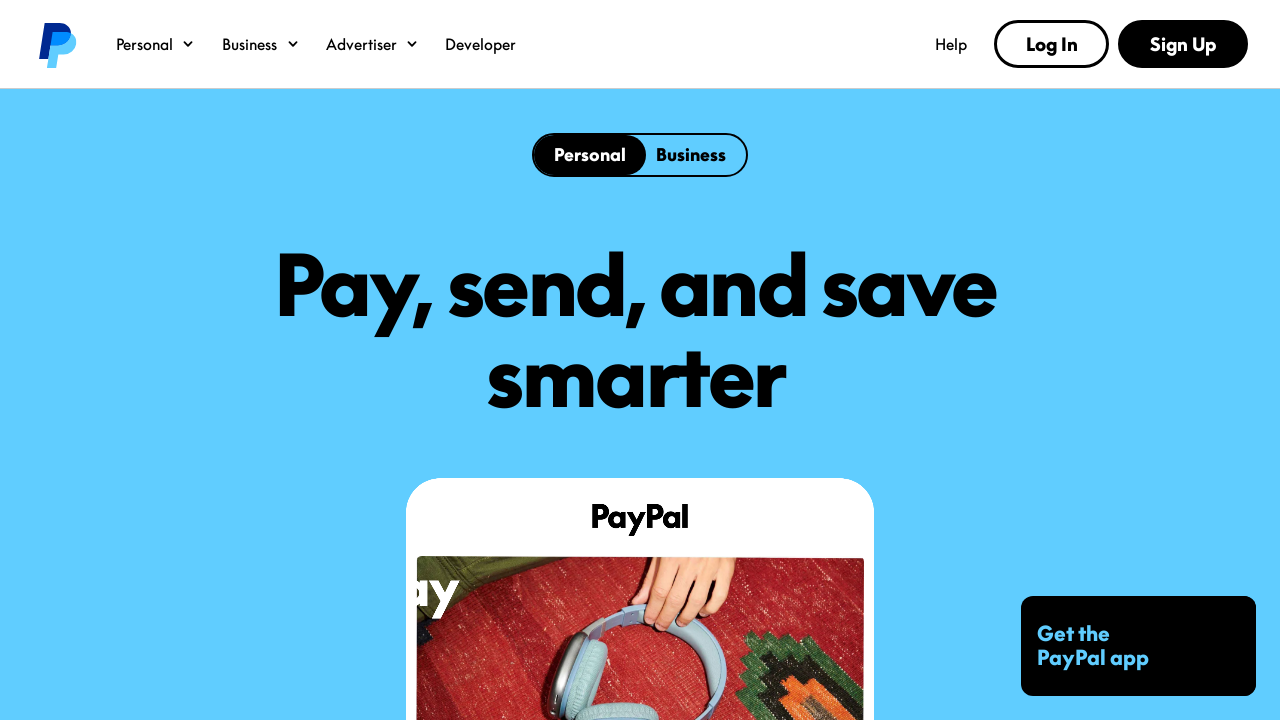

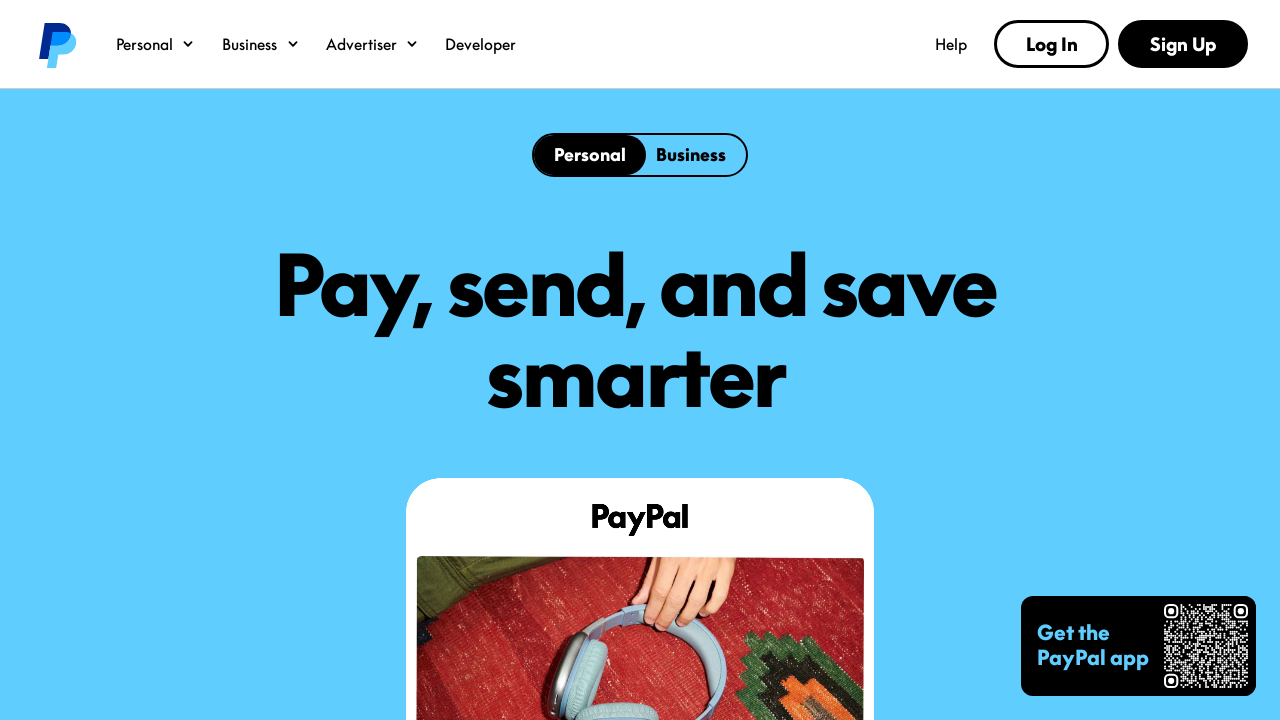